Tests prompt alert by entering text "Dobry bot" and accepting it

Starting URL: https://demoqa.com/alerts

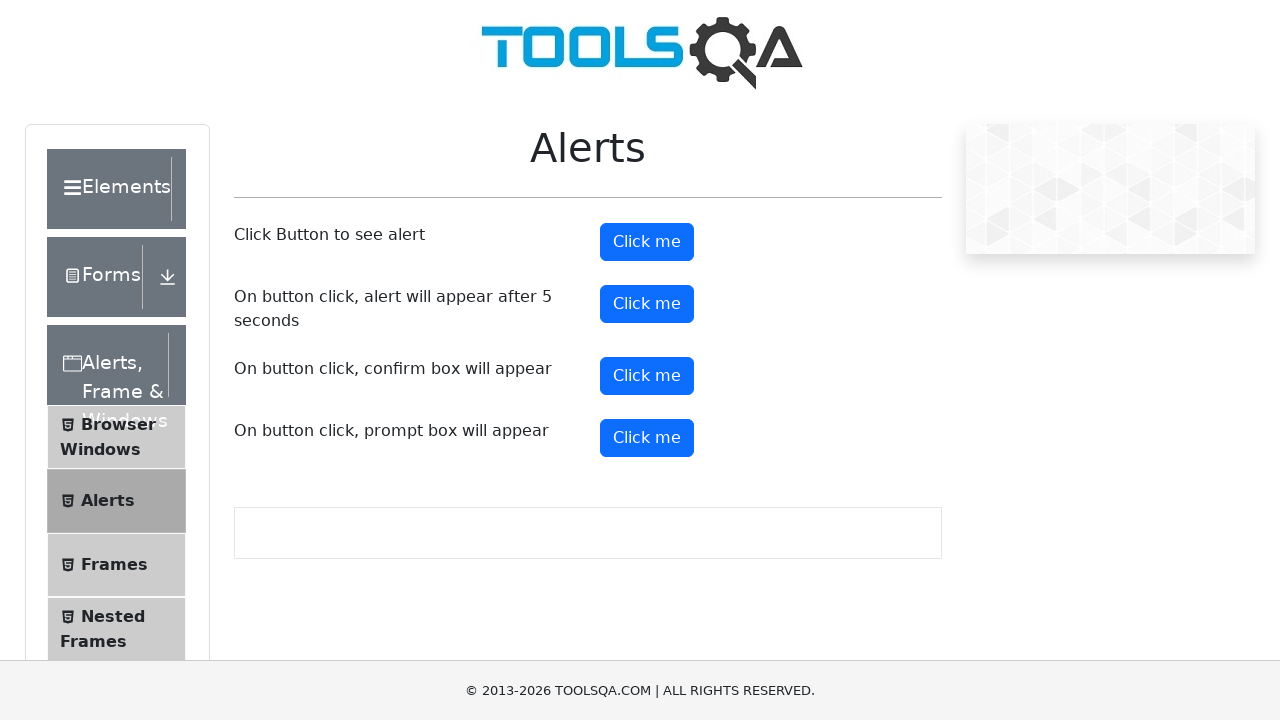

Set up dialog handler to accept prompt with text 'Dobry bot'
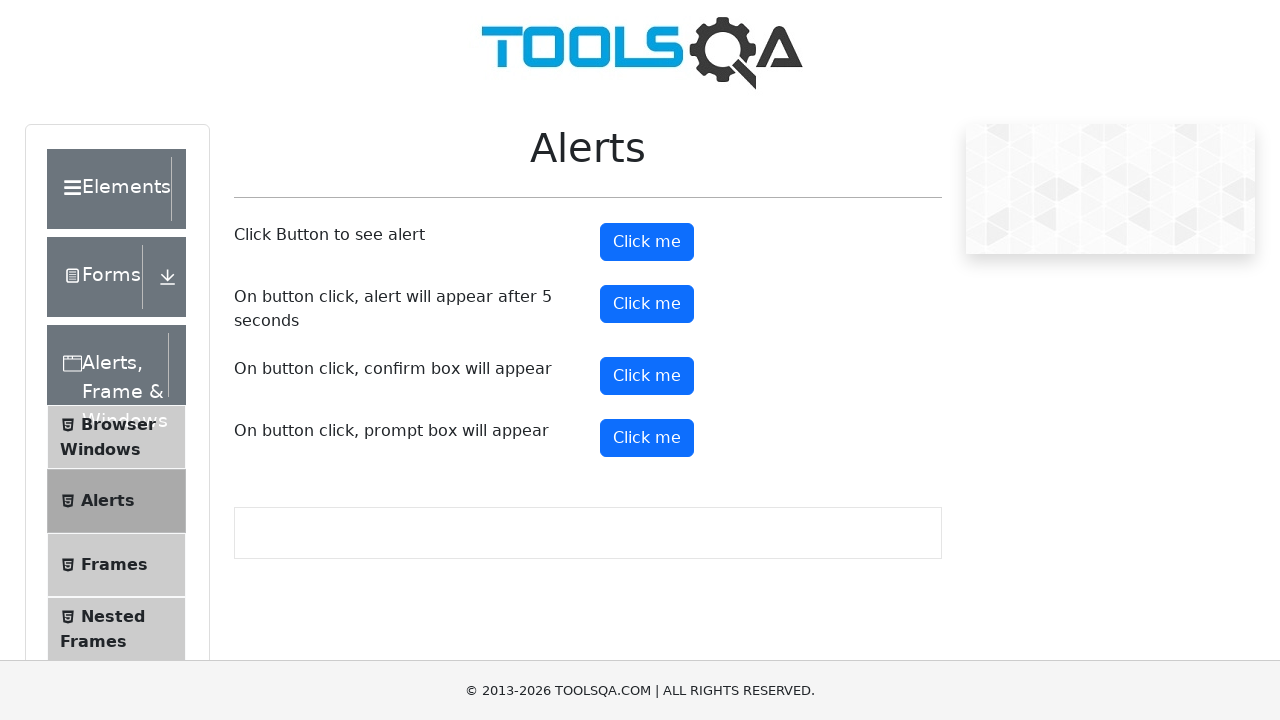

Clicked prompt button to trigger alert at (647, 438) on #promtButton
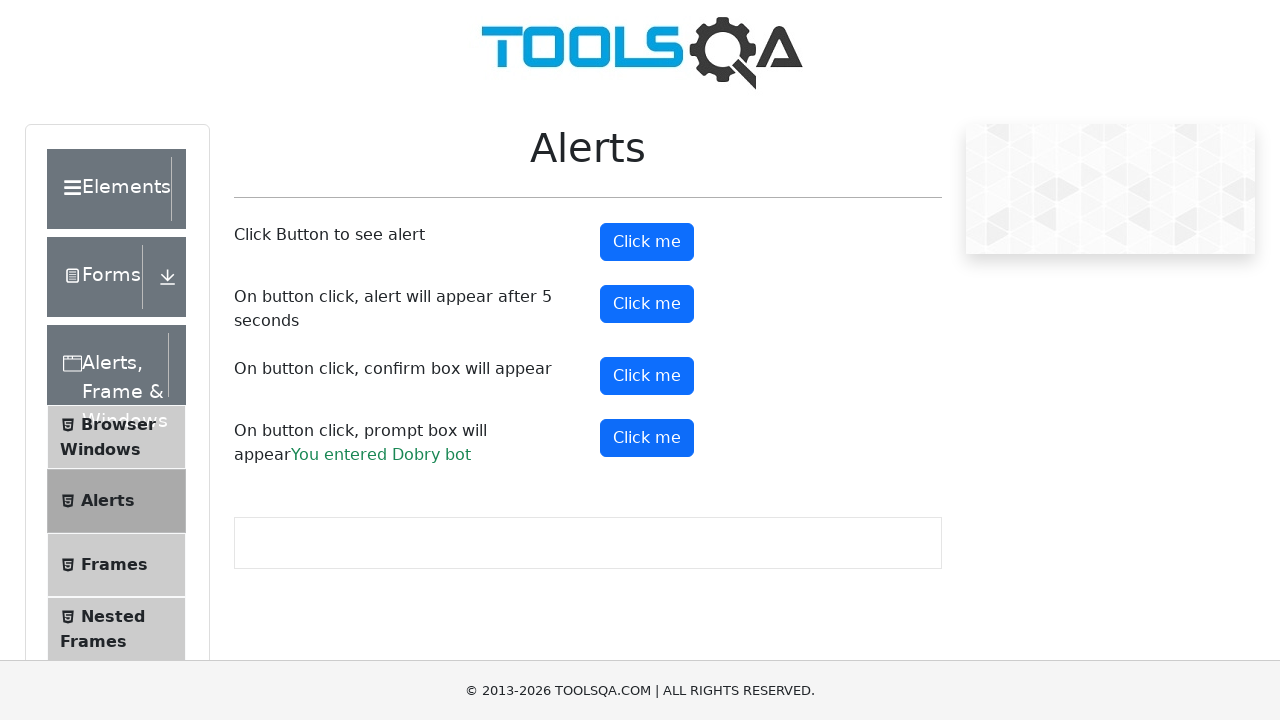

Prompt result appeared after accepting dialog
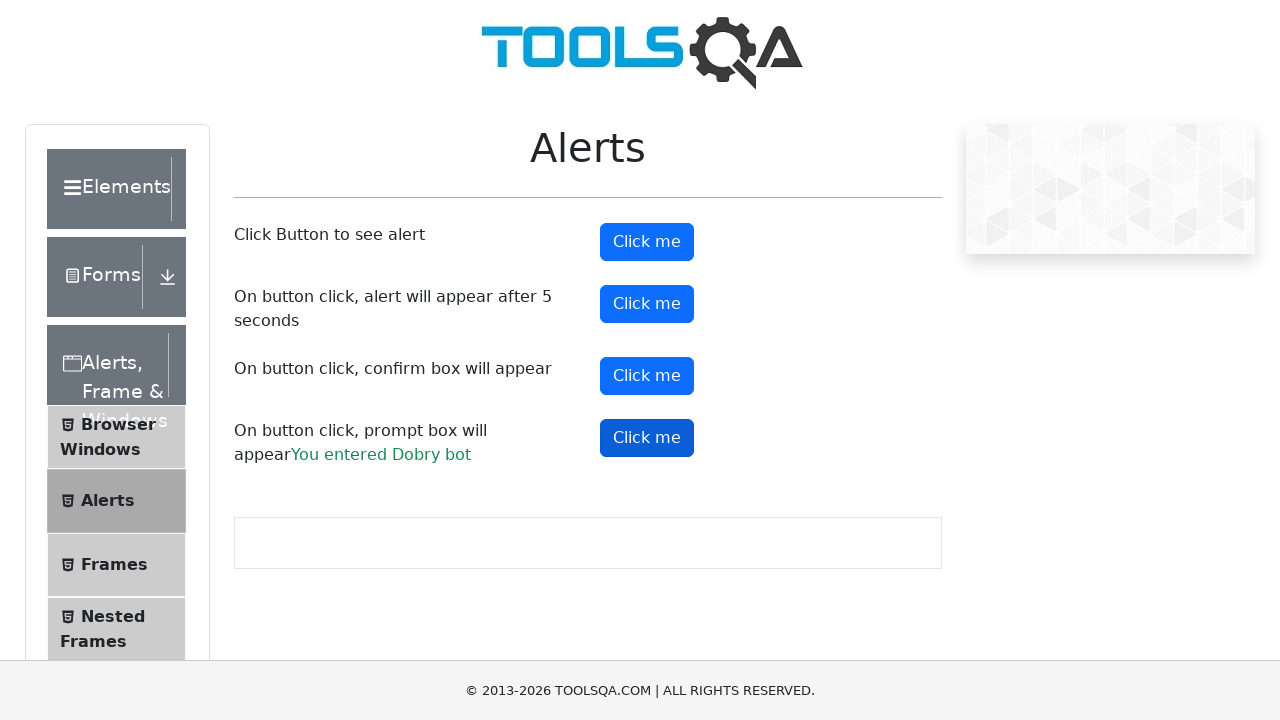

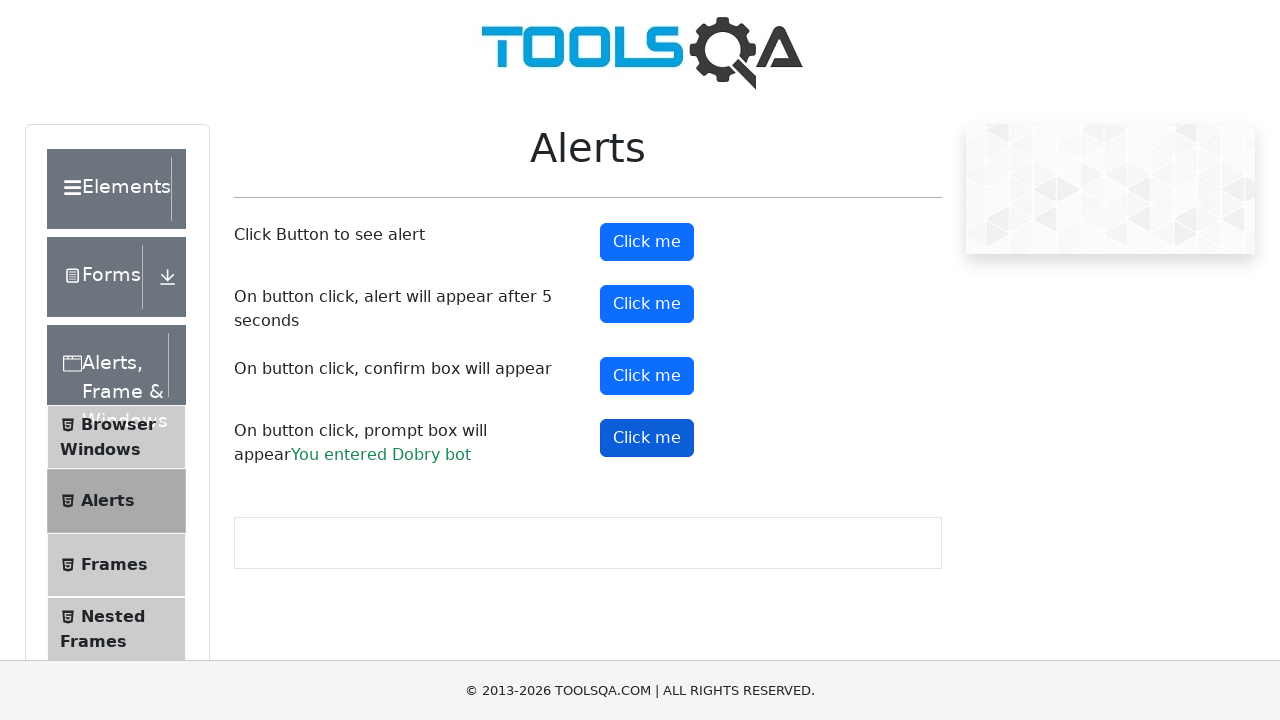